Tests form validation by attempting to submit a sign-up form with all fields left blank and verifying the page does not redirect

Starting URL: https://politrip.com/account/sign-up

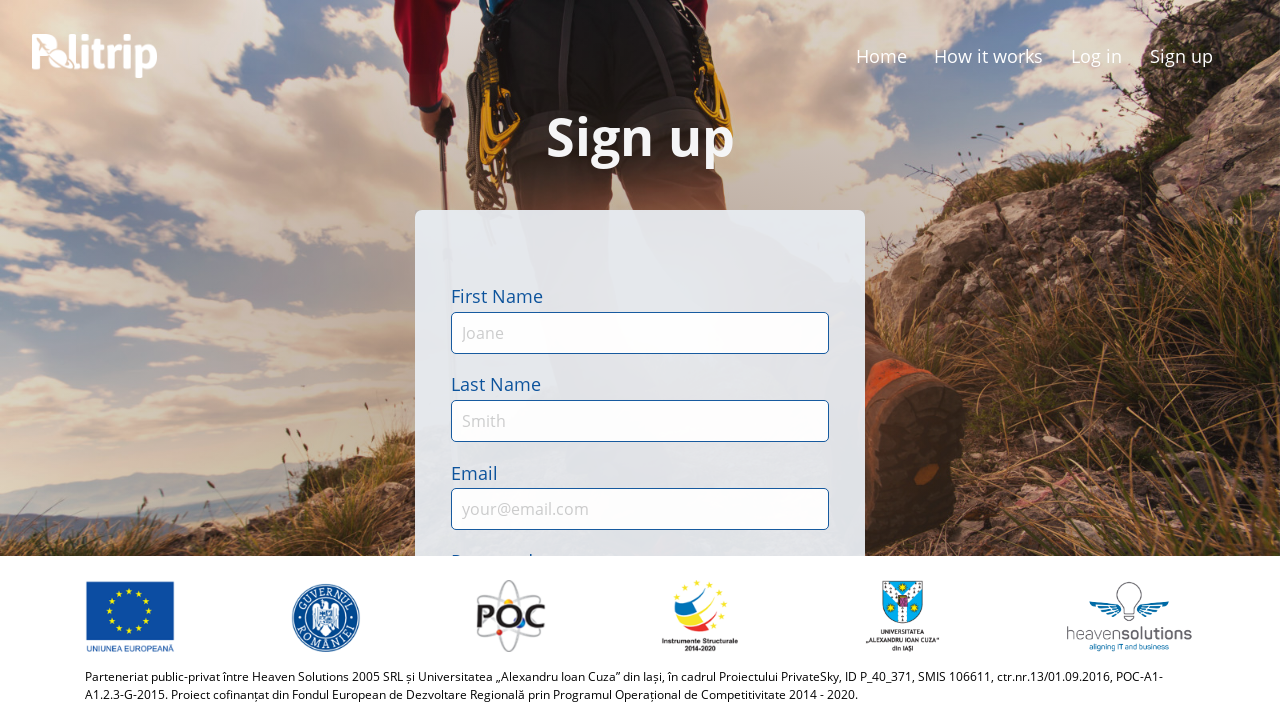

Located first name field
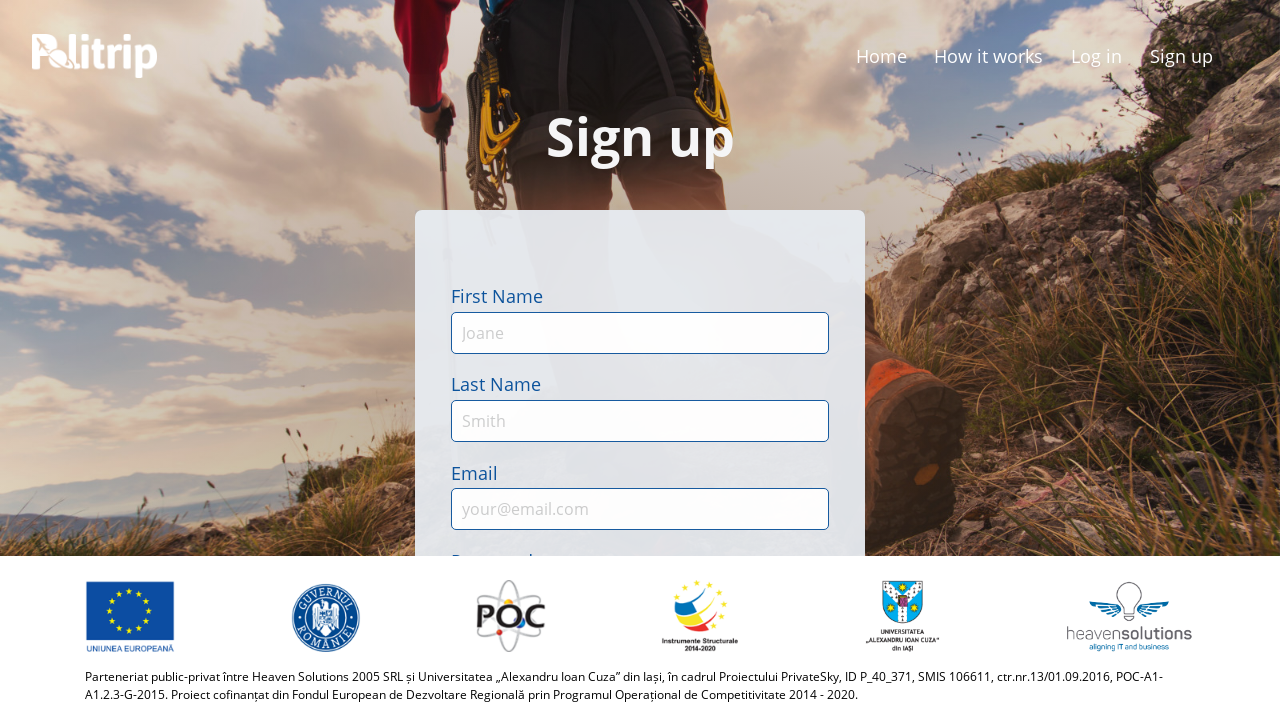

Located last name field
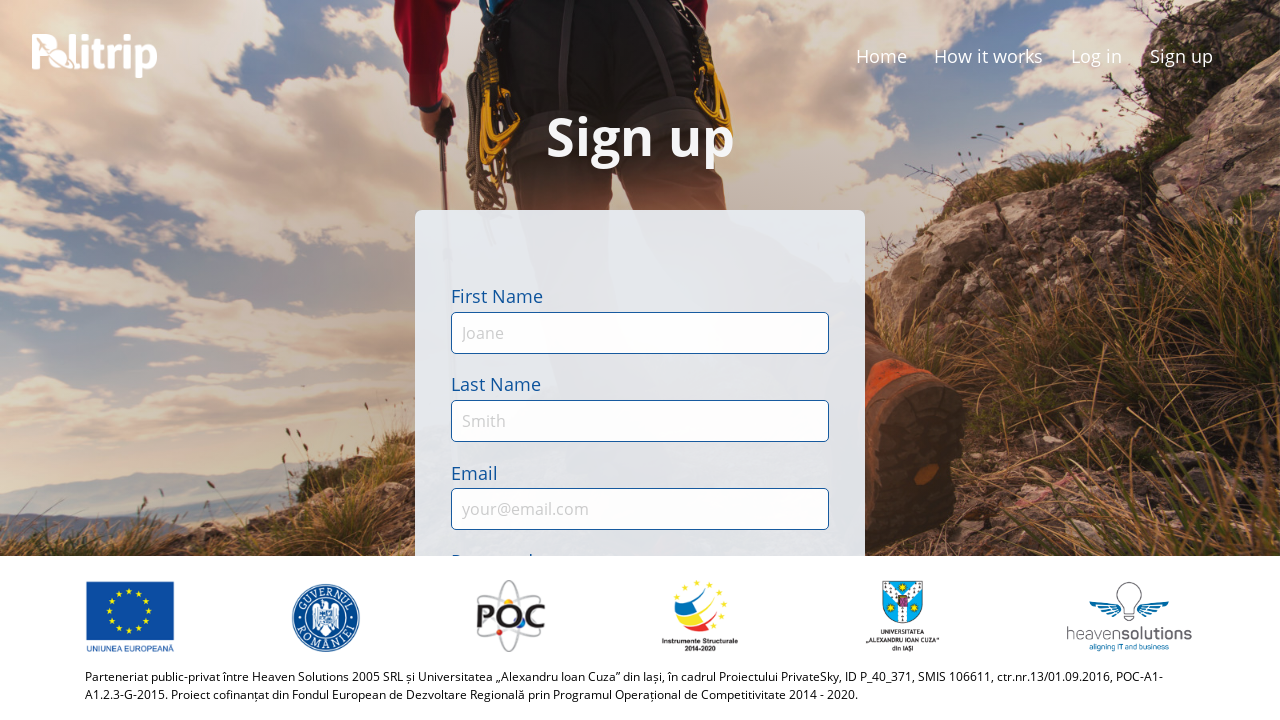

Located email field
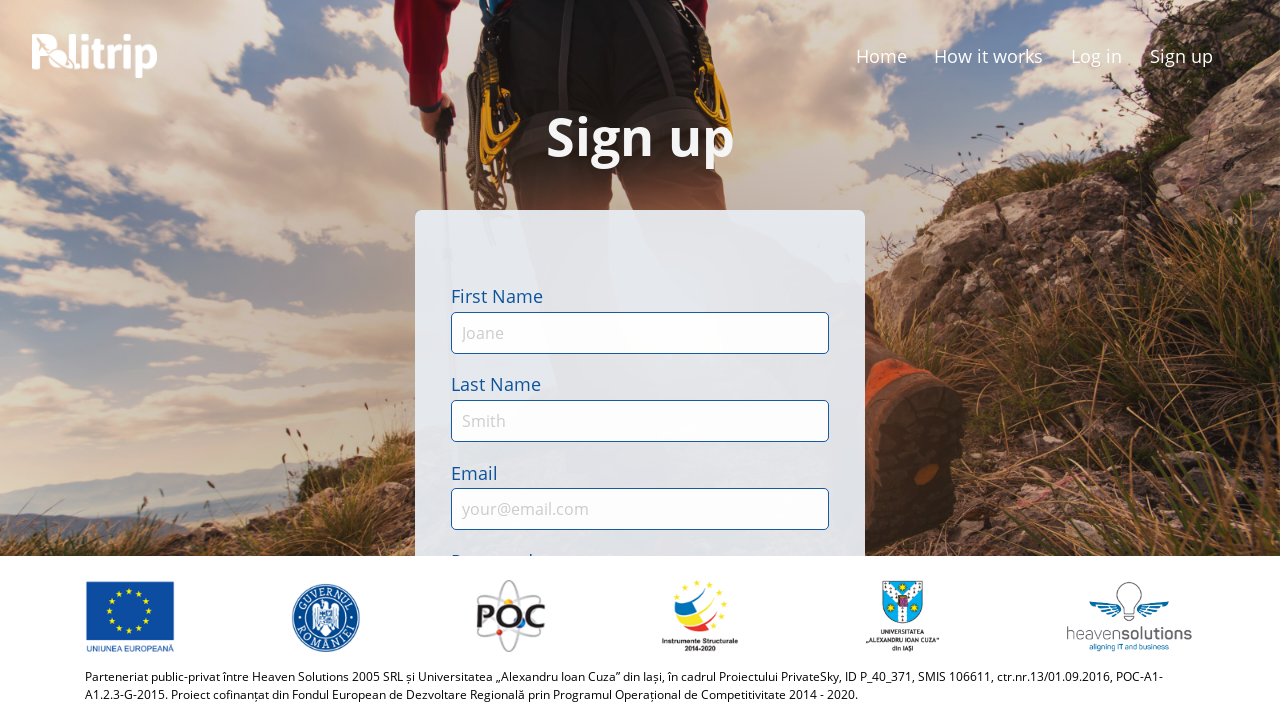

Located password field
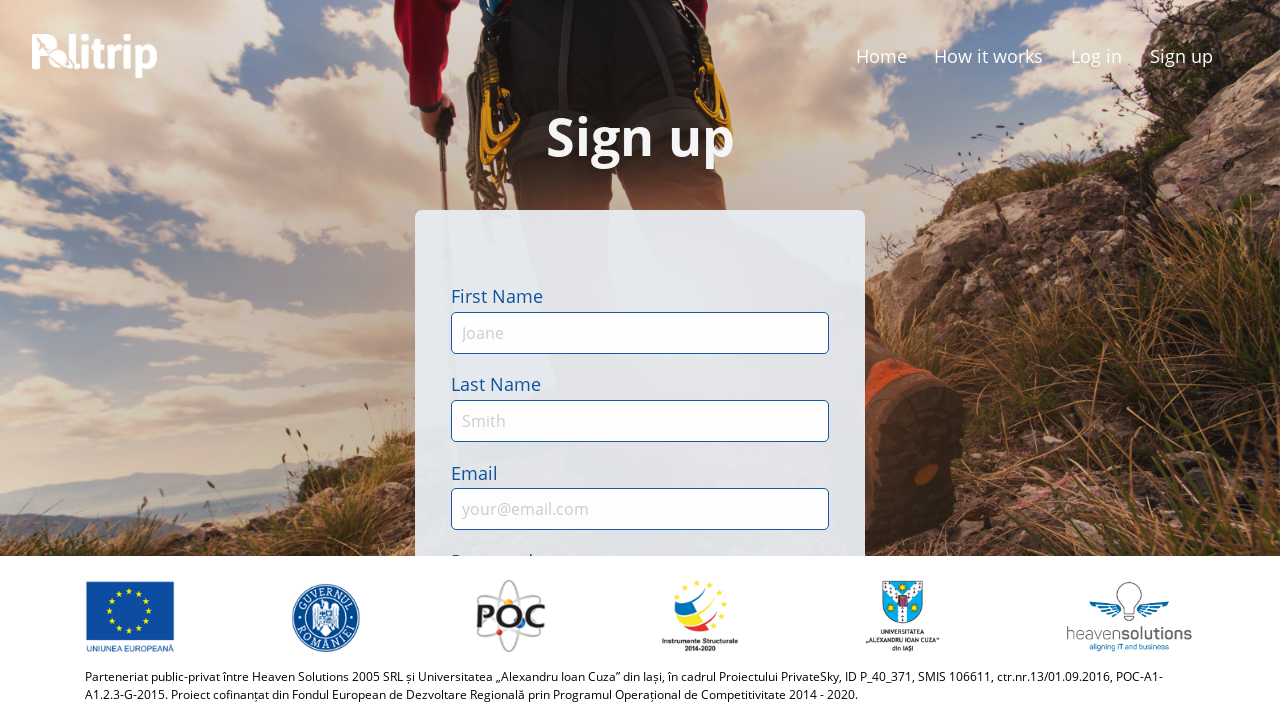

Located confirm password field
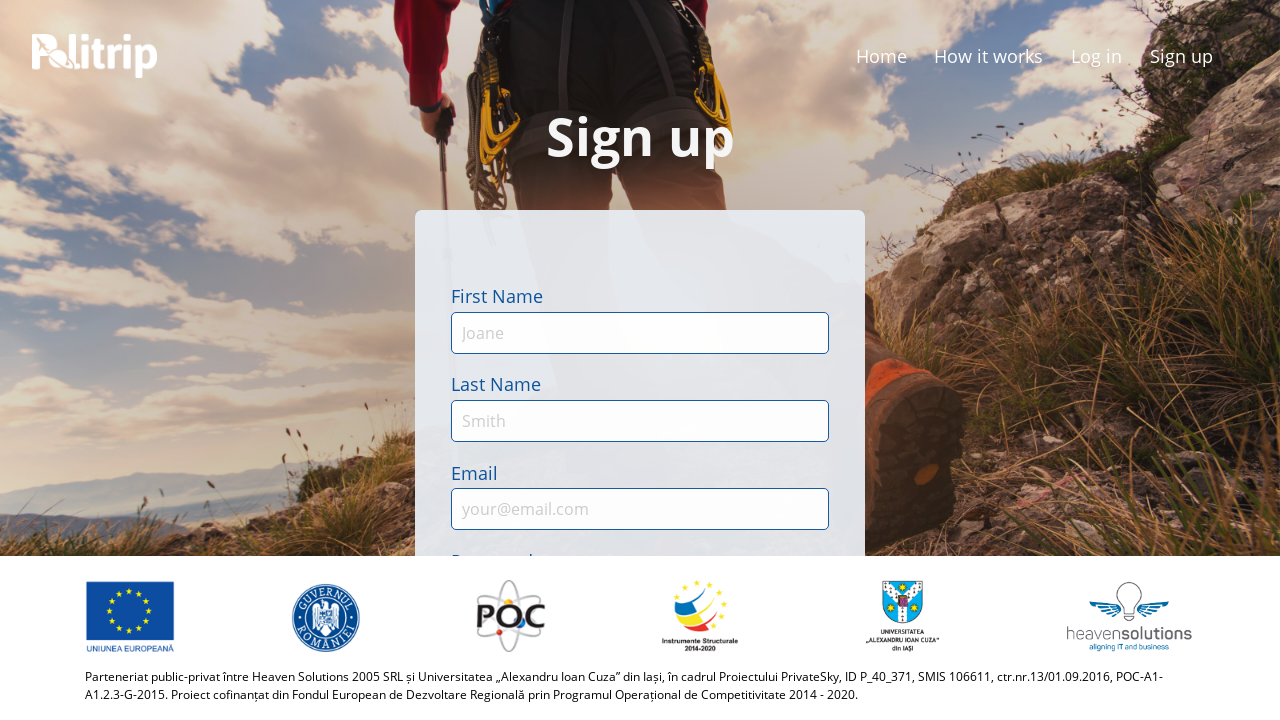

Filled first name field with empty string on #first-name
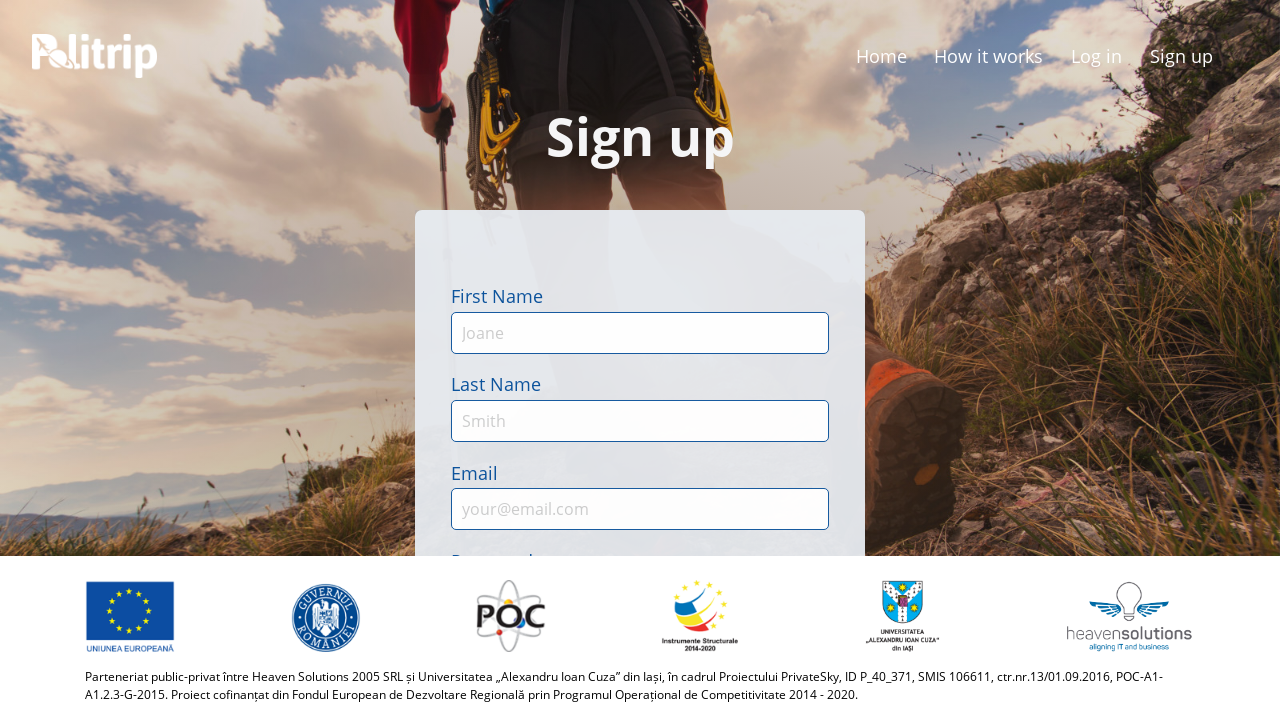

Filled last name field with empty string on #last-name
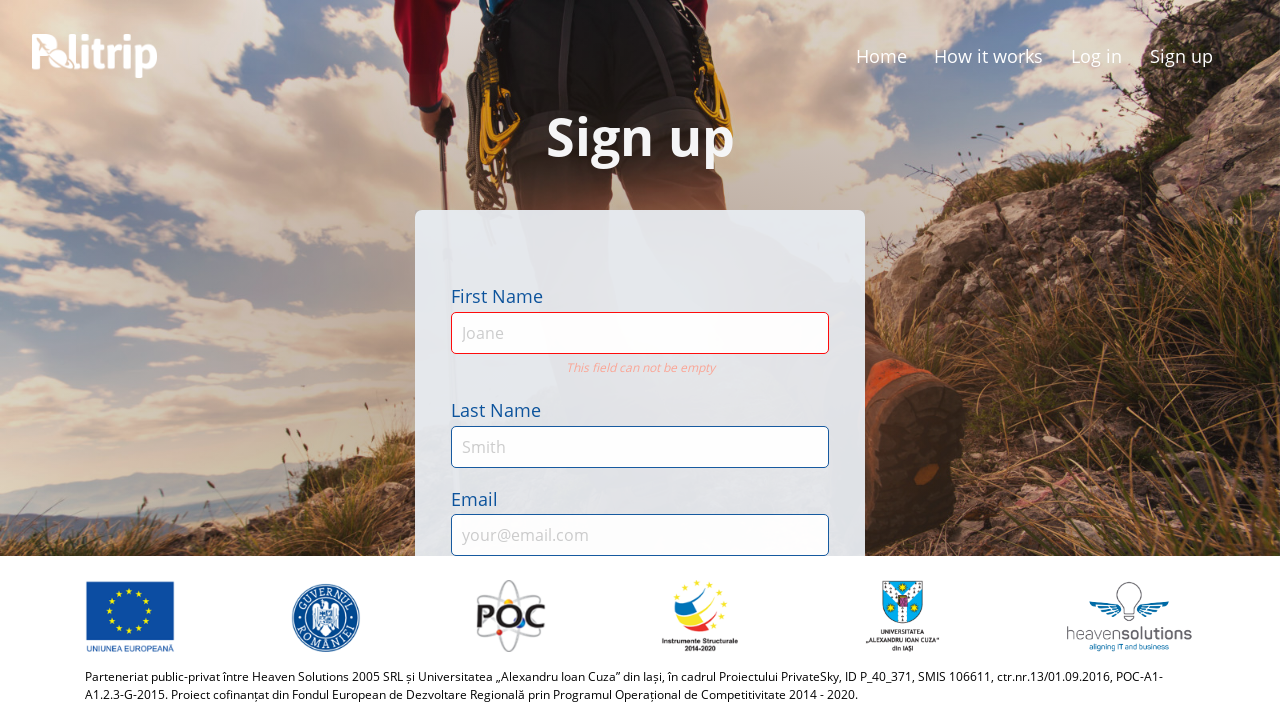

Filled email field with empty string on #email
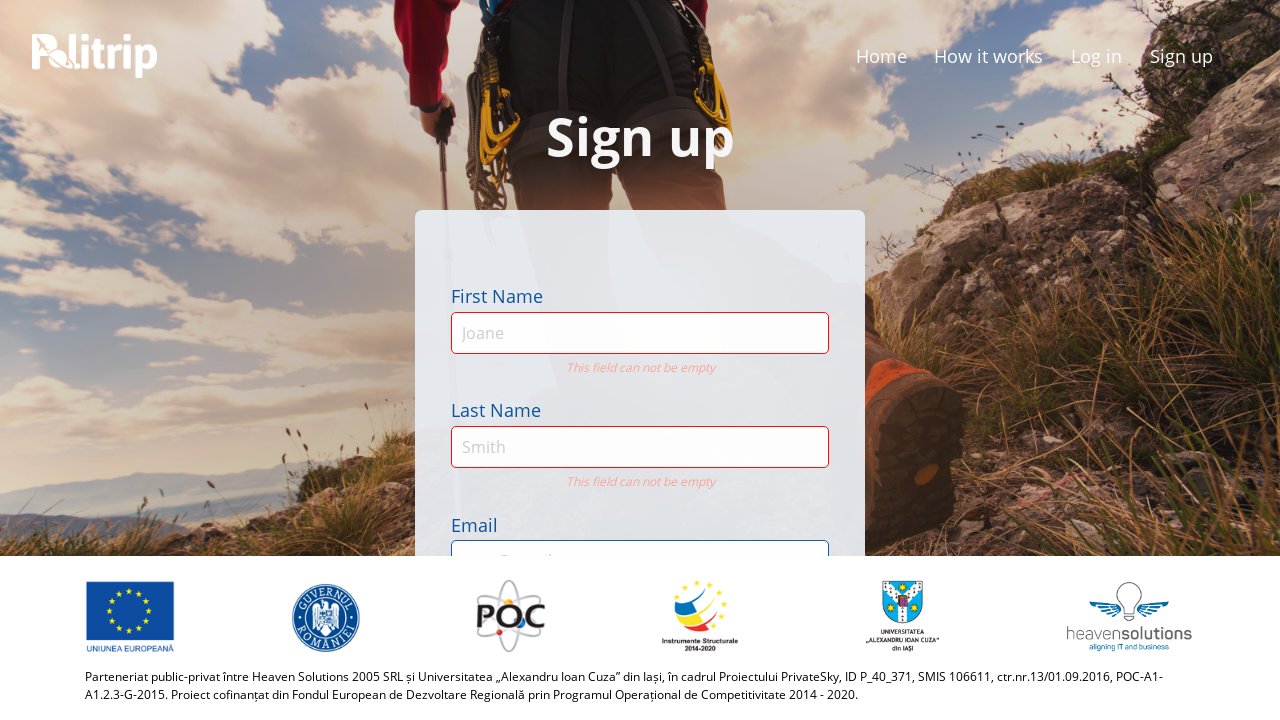

Filled password field with empty string on #sign-up-password-input
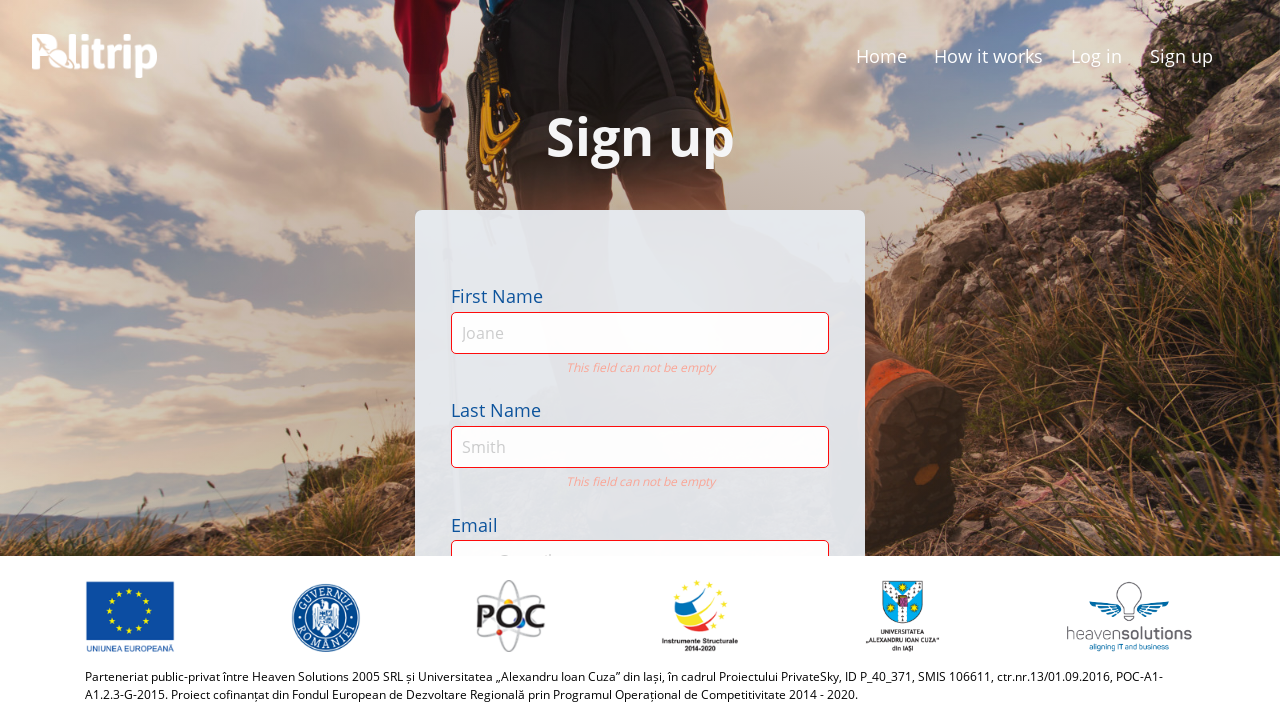

Filled confirm password field with empty string on #sign-up-confirm-password-input
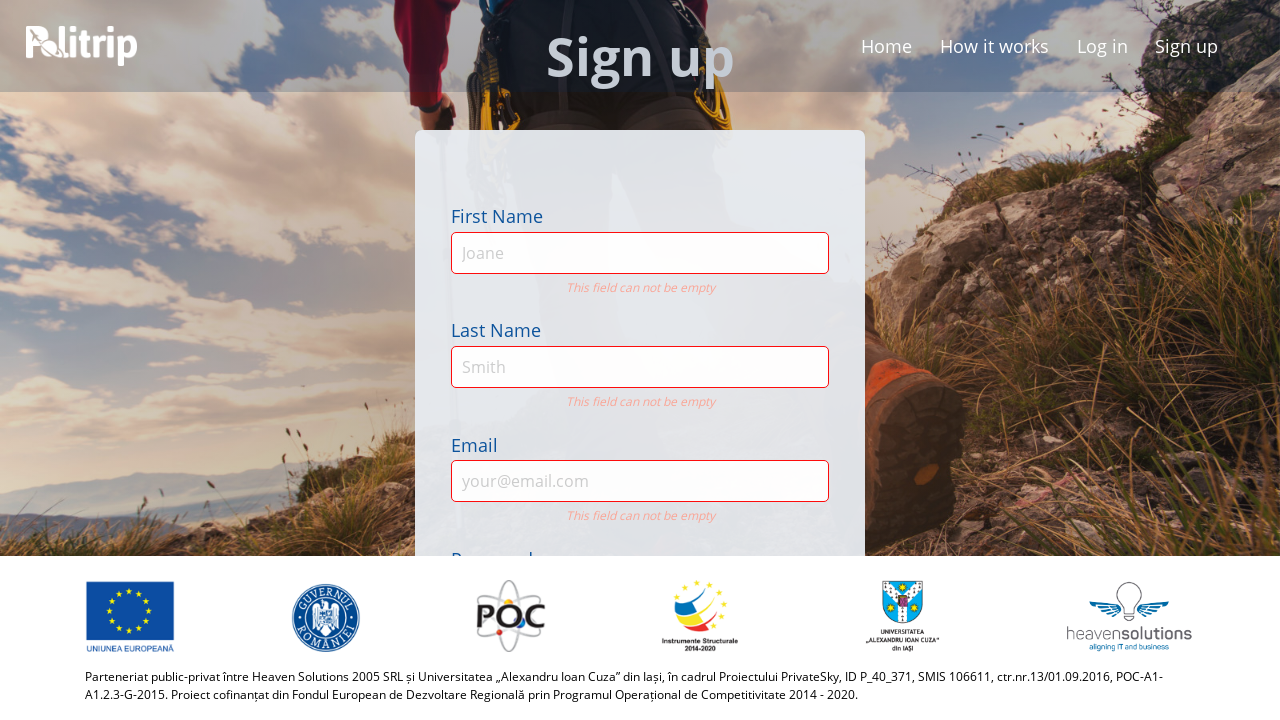

Located sign-up button
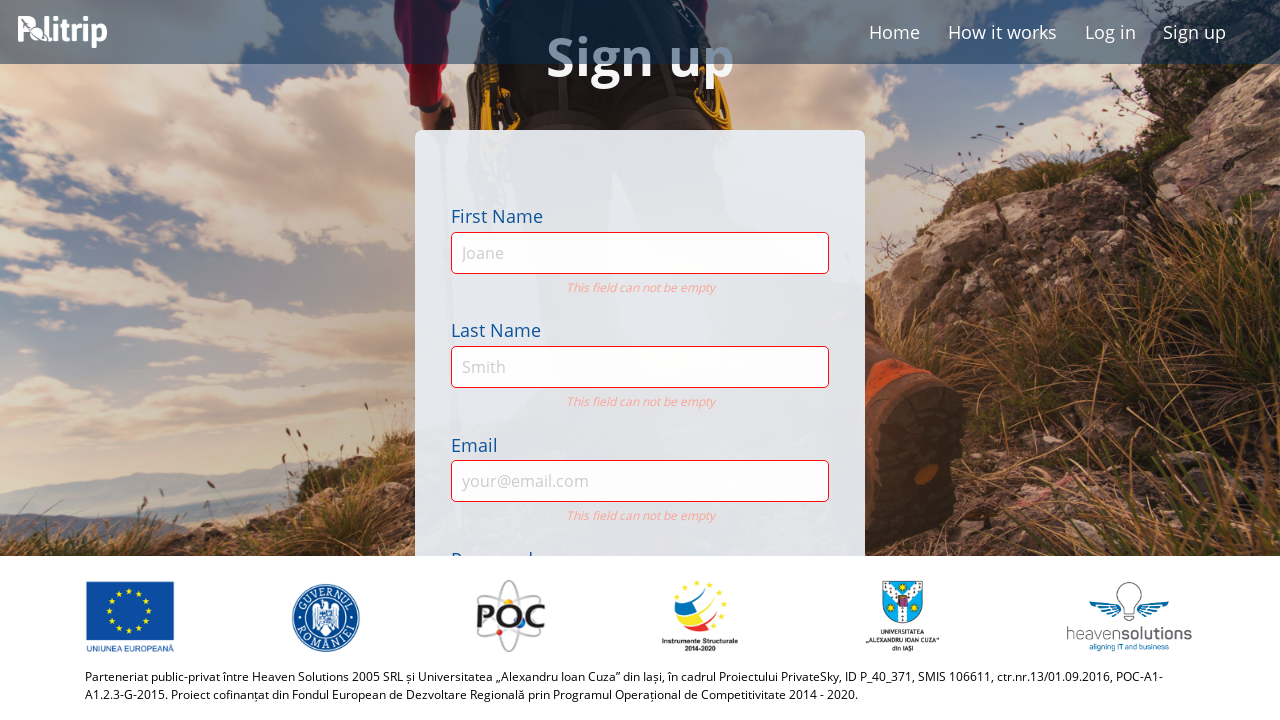

Clicked sign-up button with all fields blank at (640, 360) on xpath=//*[@id=" qa_loader-button"]
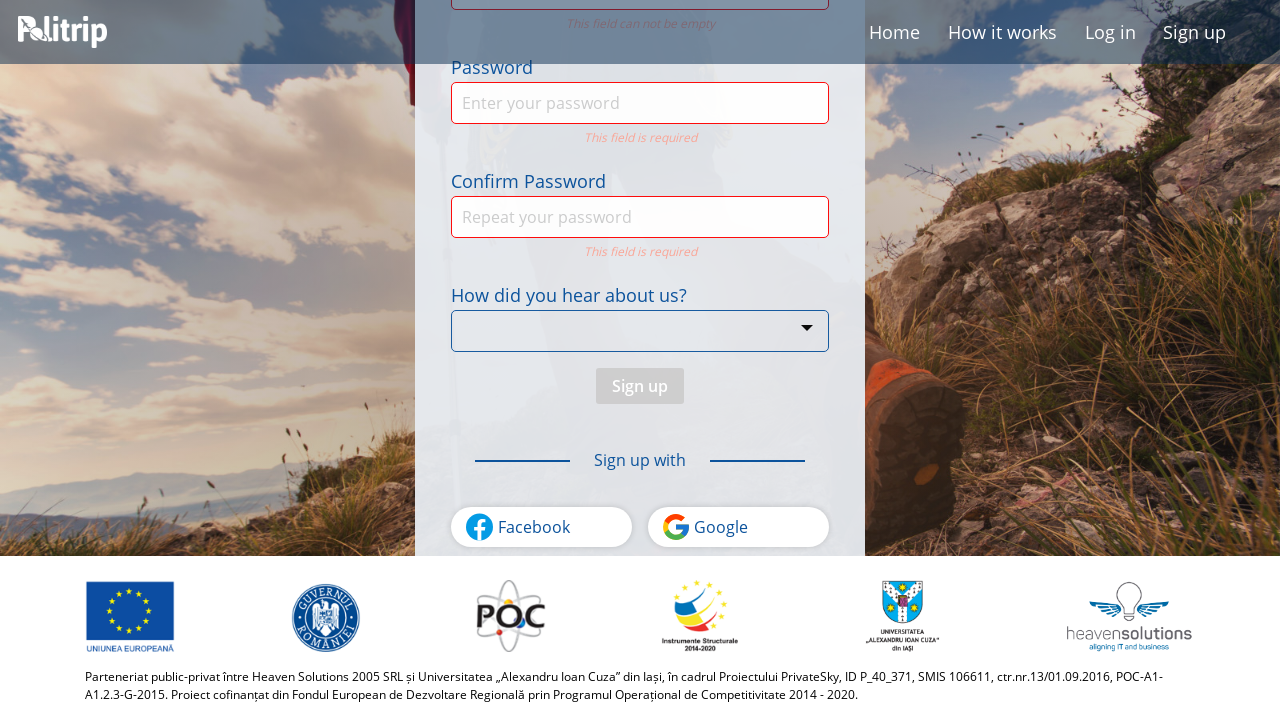

Waited 2 seconds for potential redirect
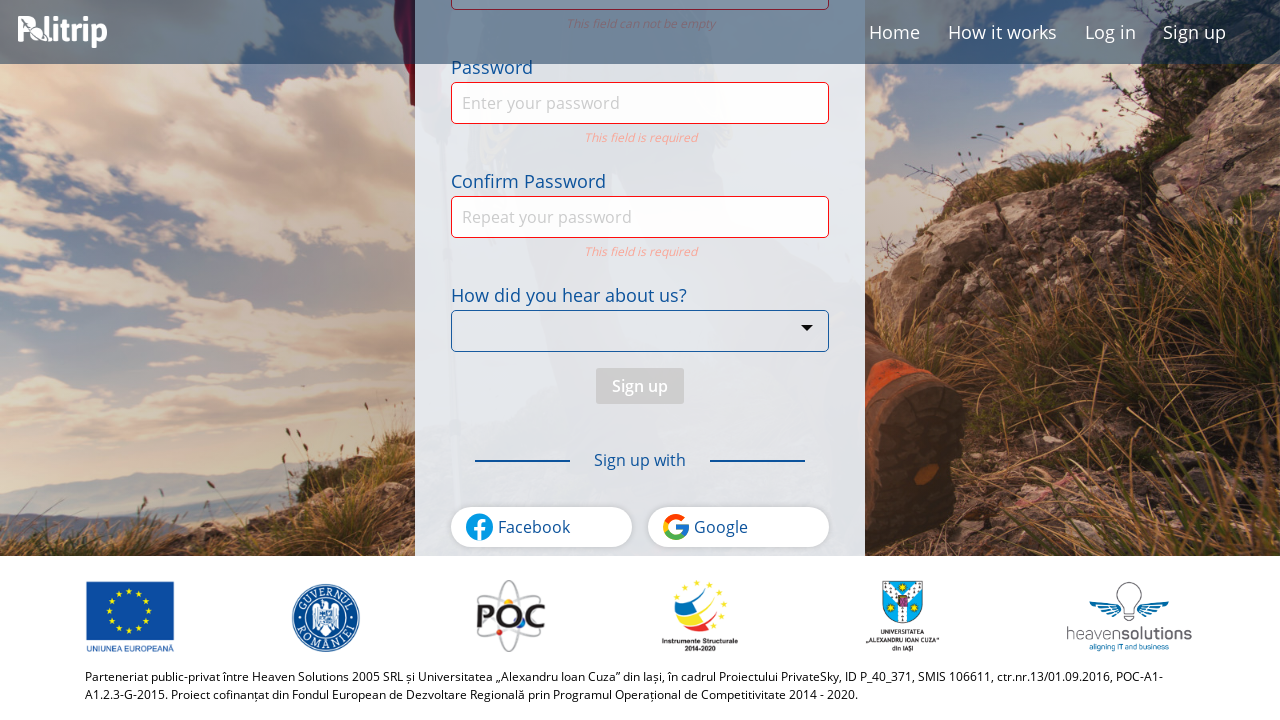

Verified page URL remains on sign-up form (form validation prevented submission)
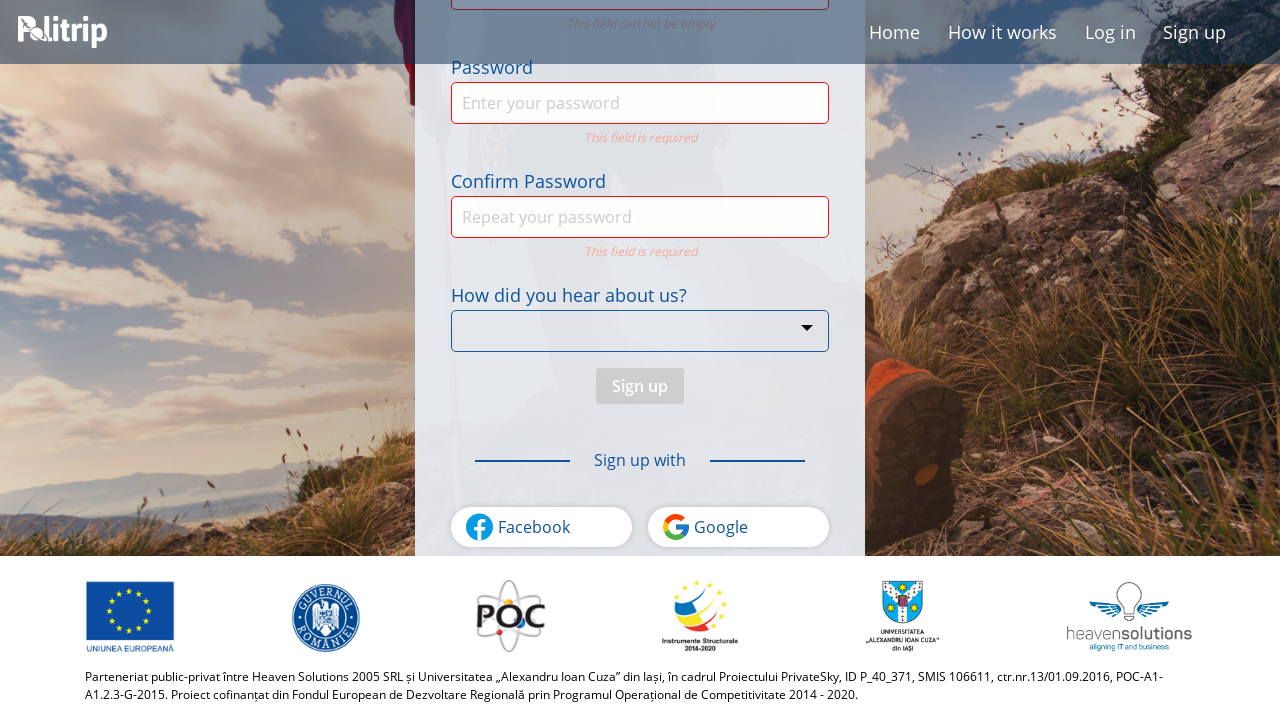

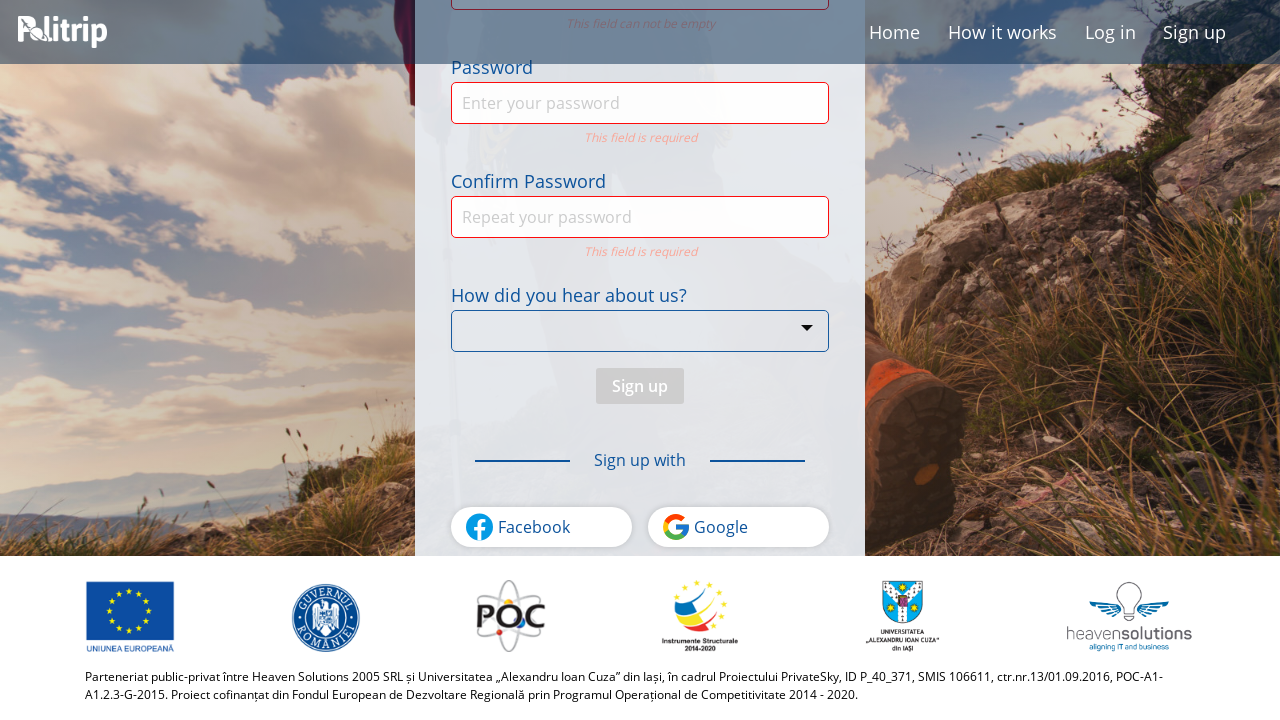